Tests file upload using filechooser event to handle the file selection dialog

Starting URL: https://blueimp.github.io/jQuery-File-Upload/

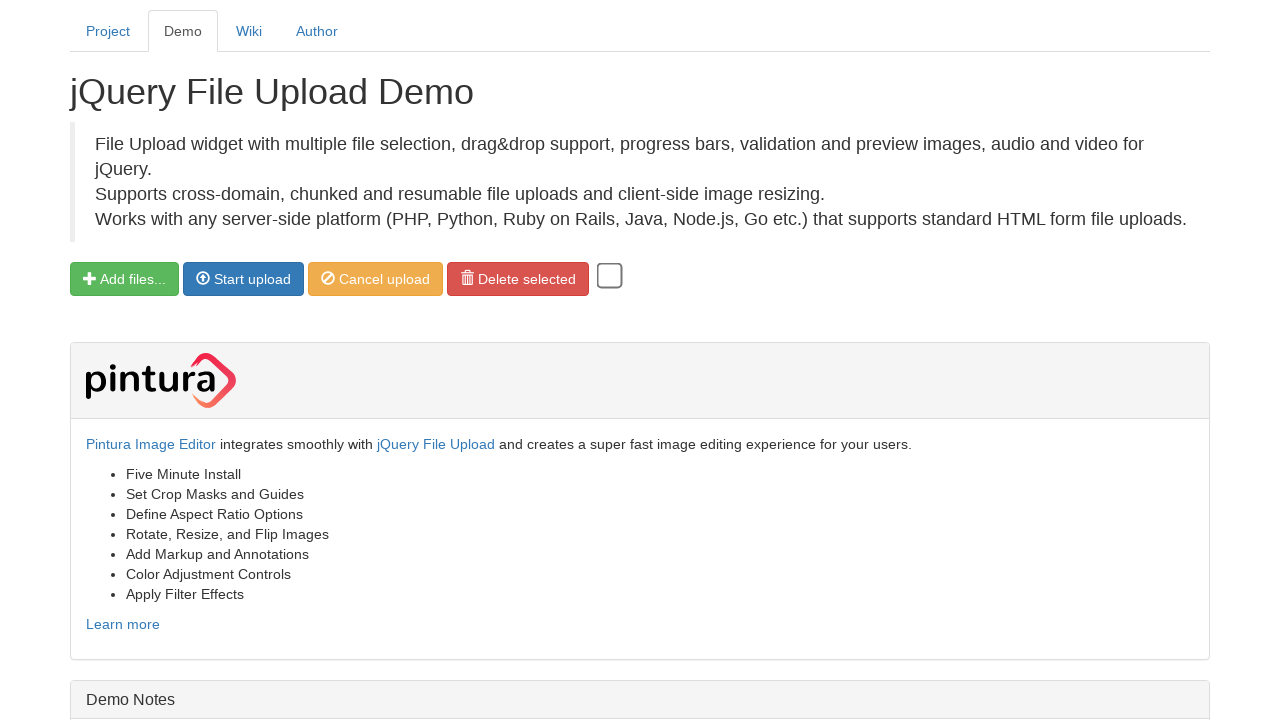

Clicked file input element and file chooser dialog appeared at (89, 279) on xpath=//input[@type='file']
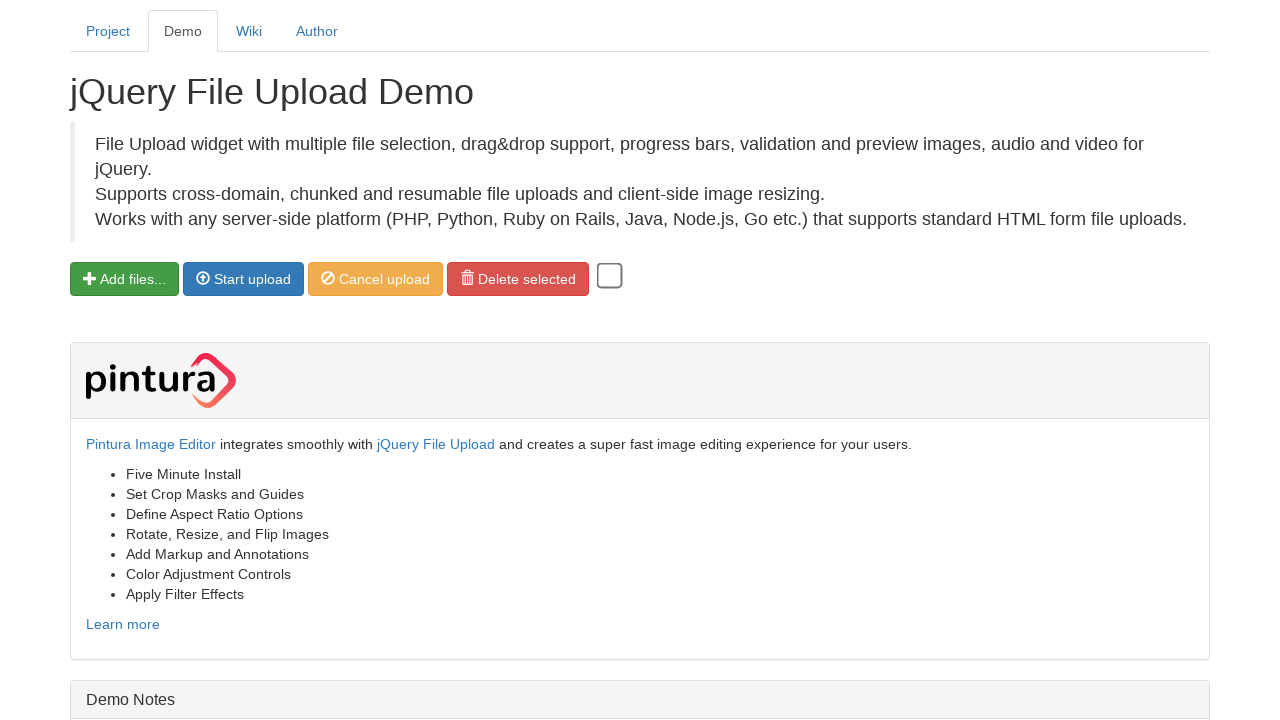

Retrieved file chooser object from event
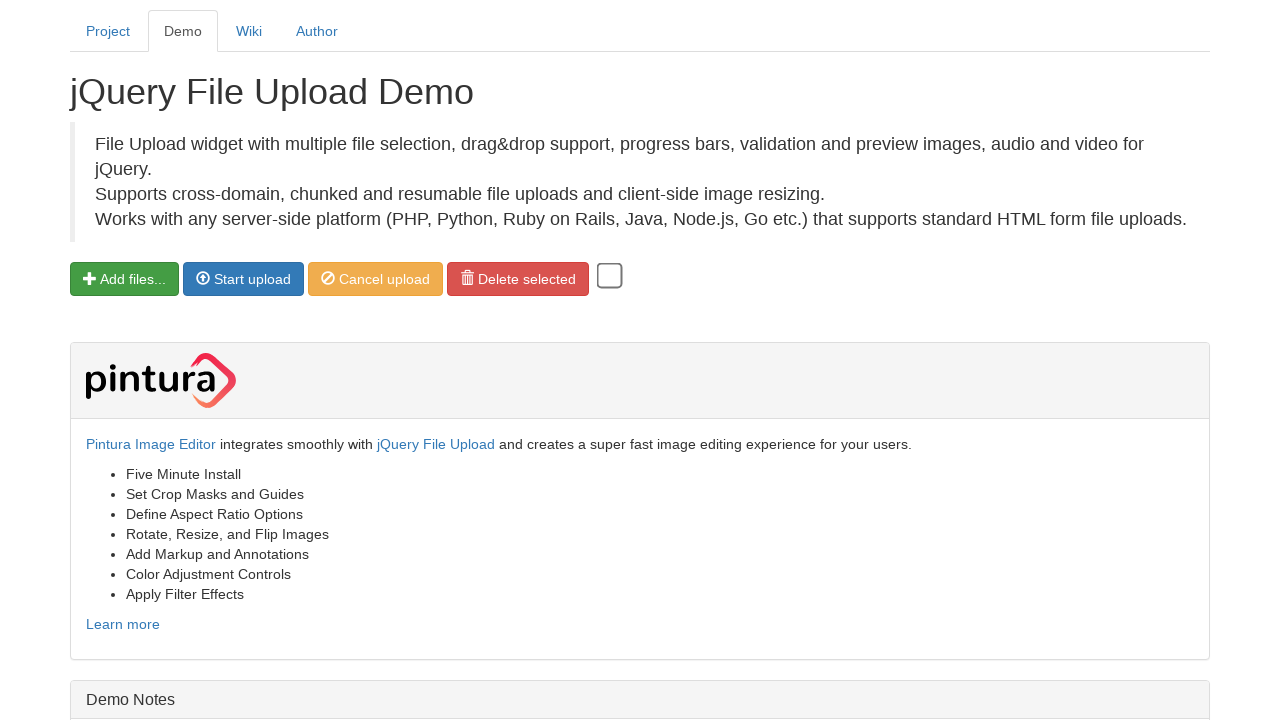

Checked if file chooser accepts multiple files: True
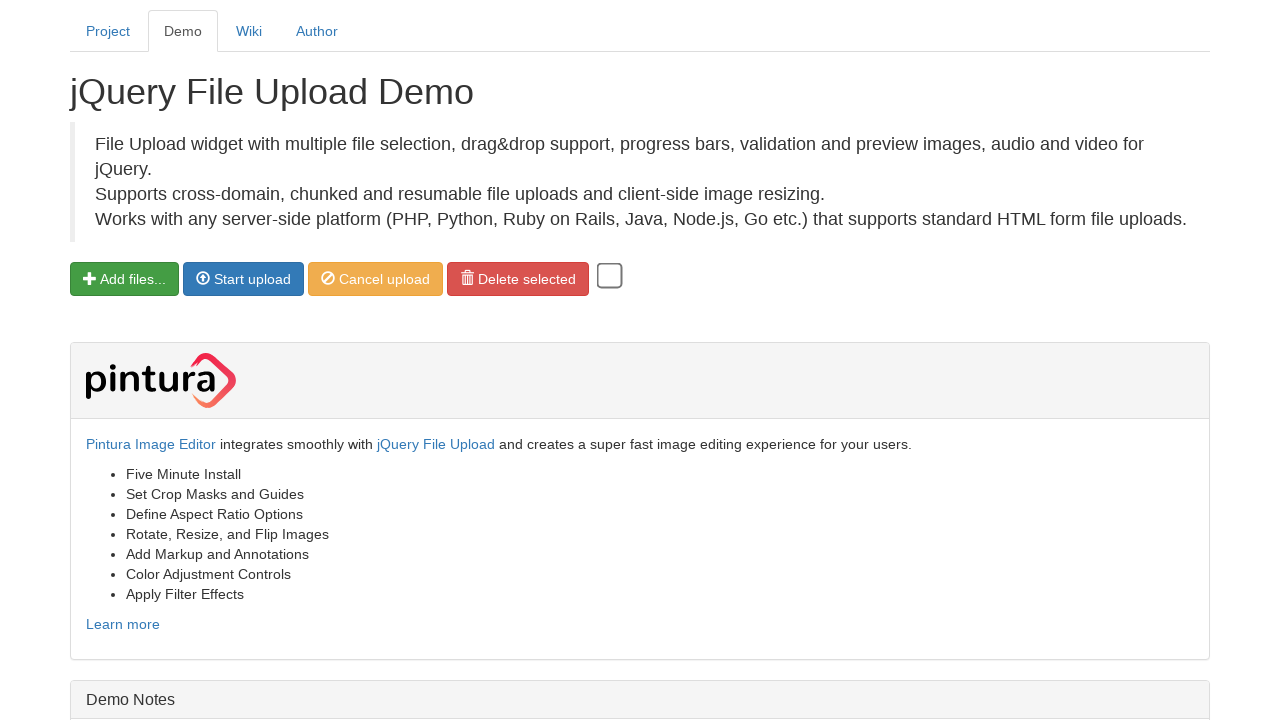

Set empty file list to file chooser dialog
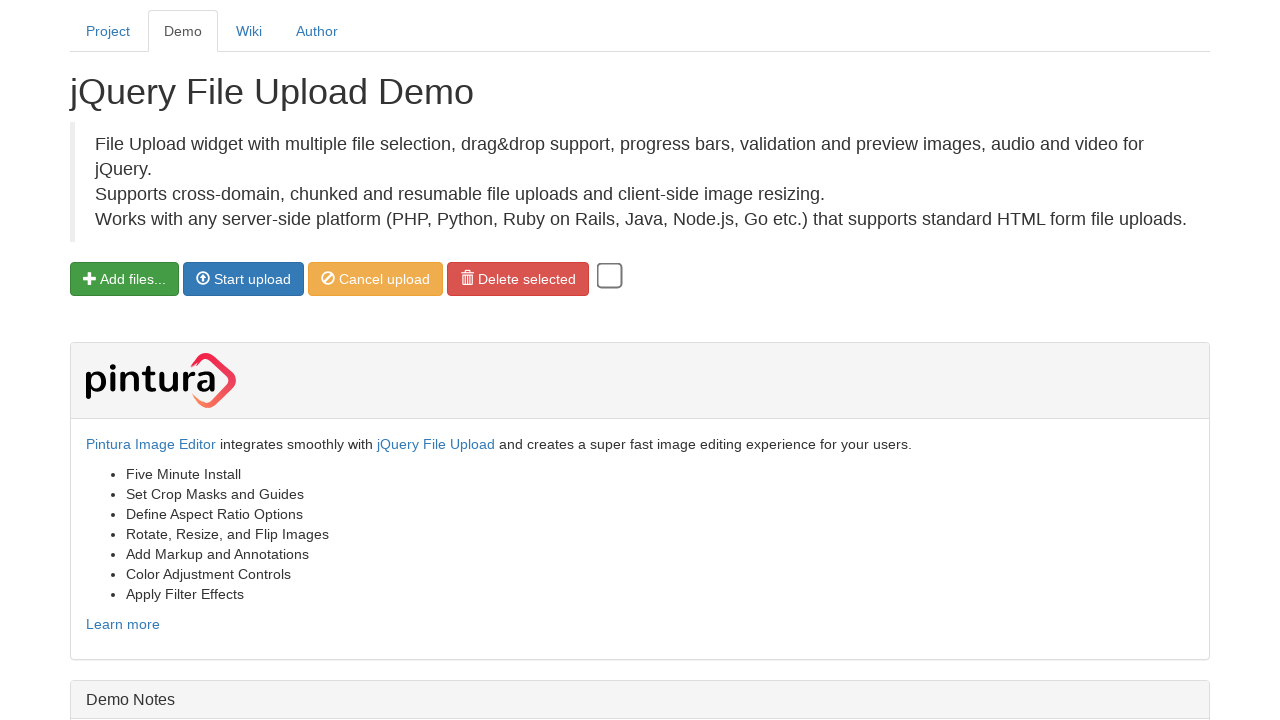

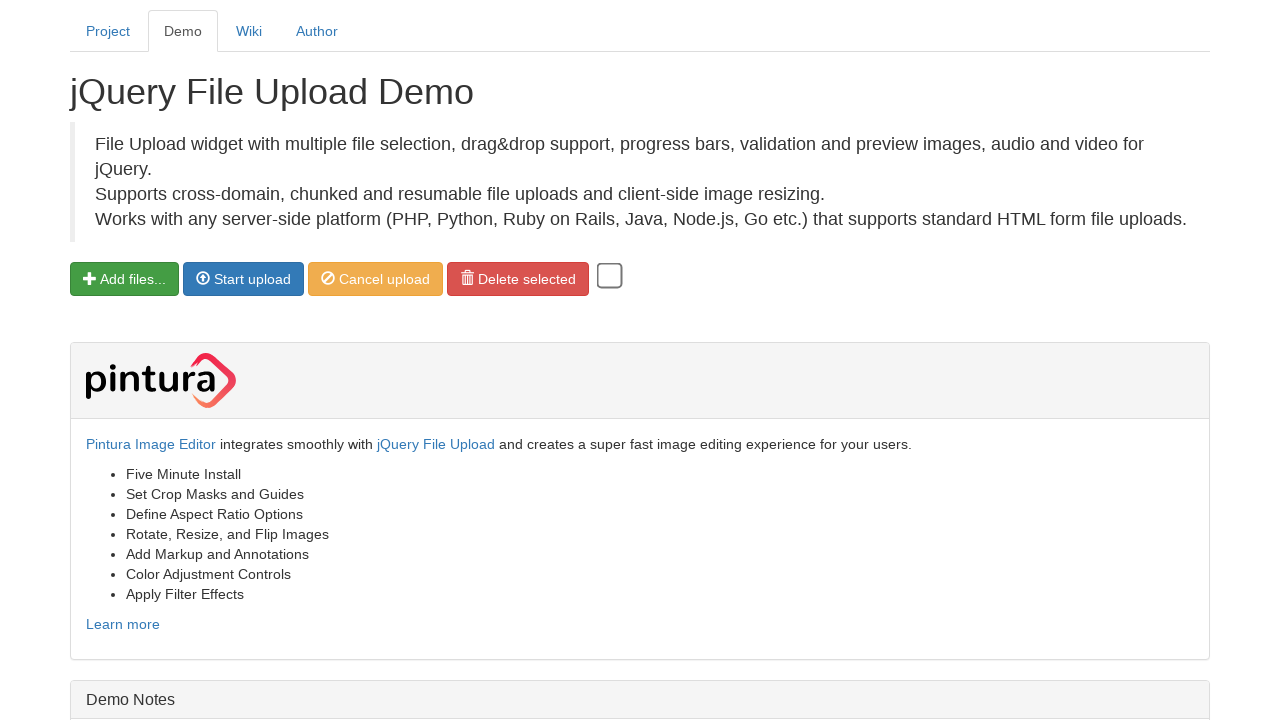